Tests navigation to a new window/tab by clicking a link and verifying content in the new page

Starting URL: https://kitchen.applitools.com/ingredients/links

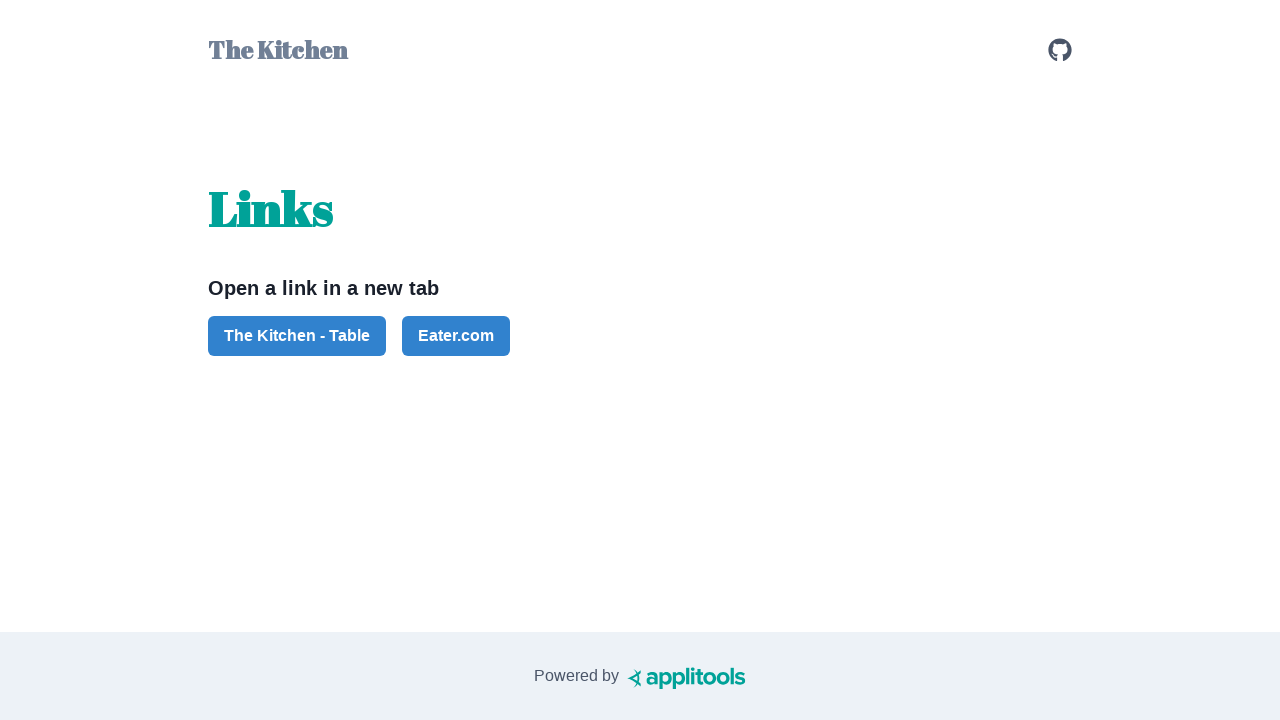

Clicked link to open new window/tab at (297, 336) on #button-the-kitchen-table
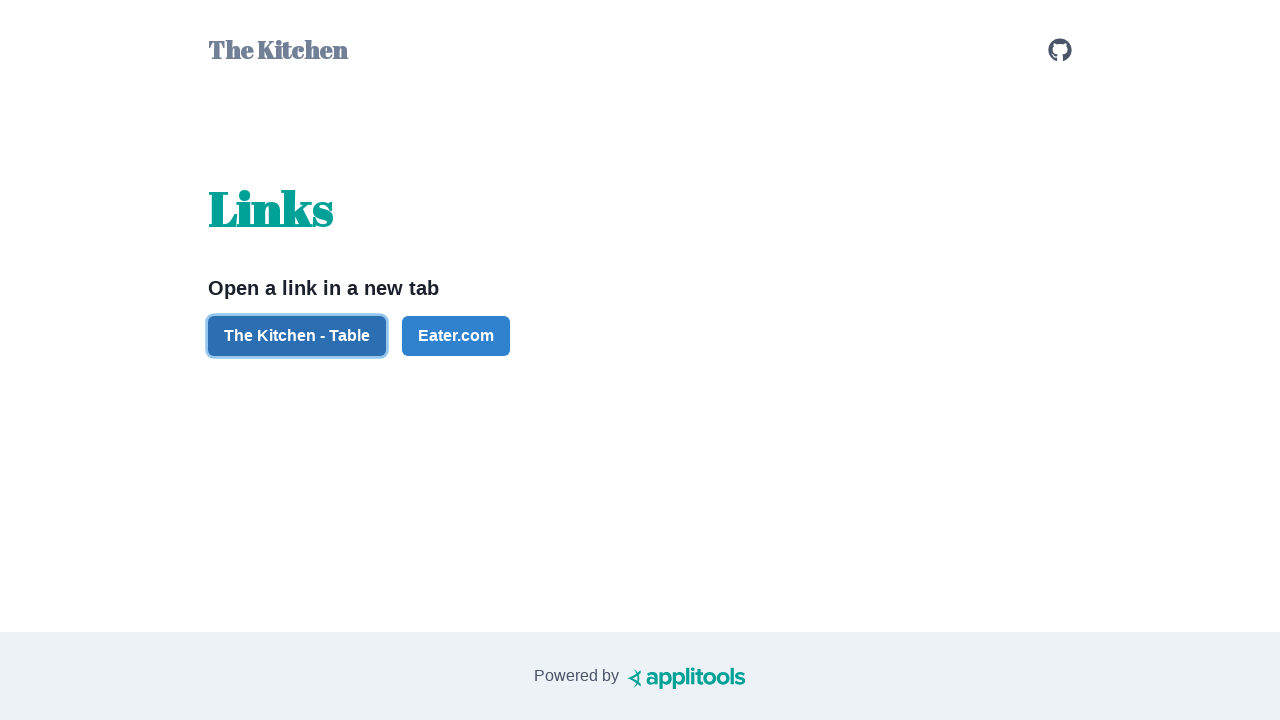

New page/tab object obtained
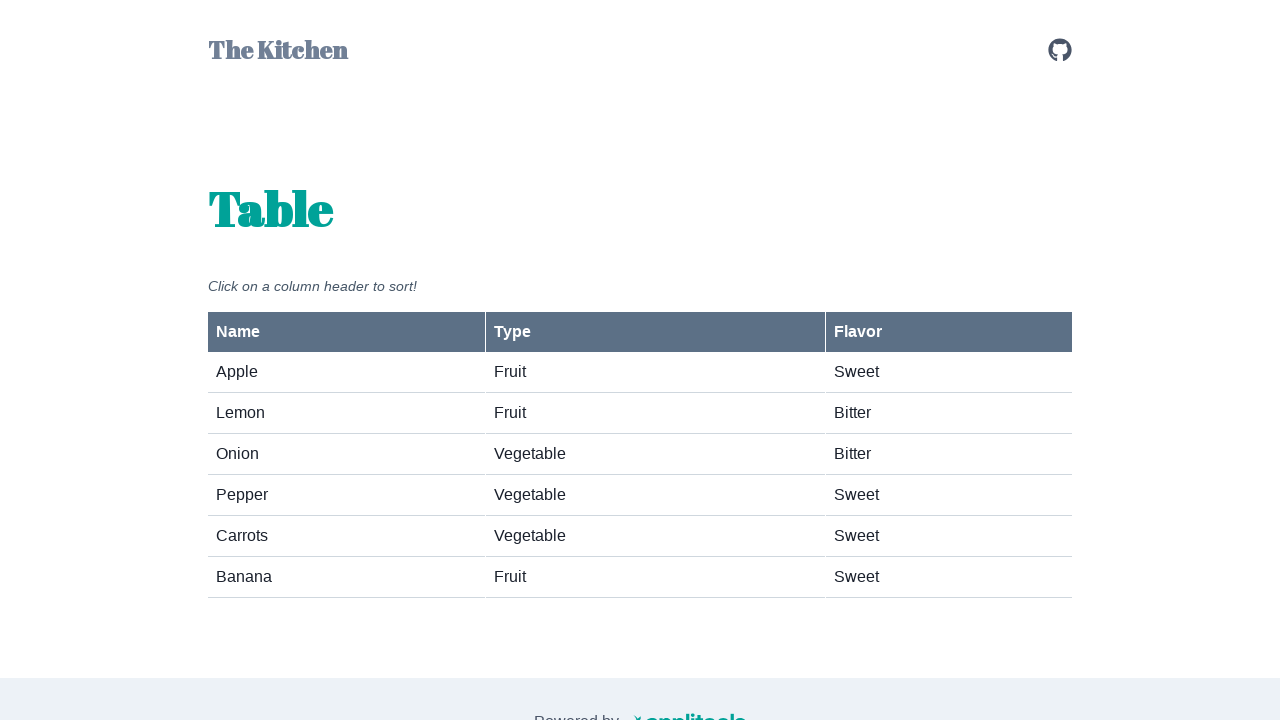

New page fully loaded
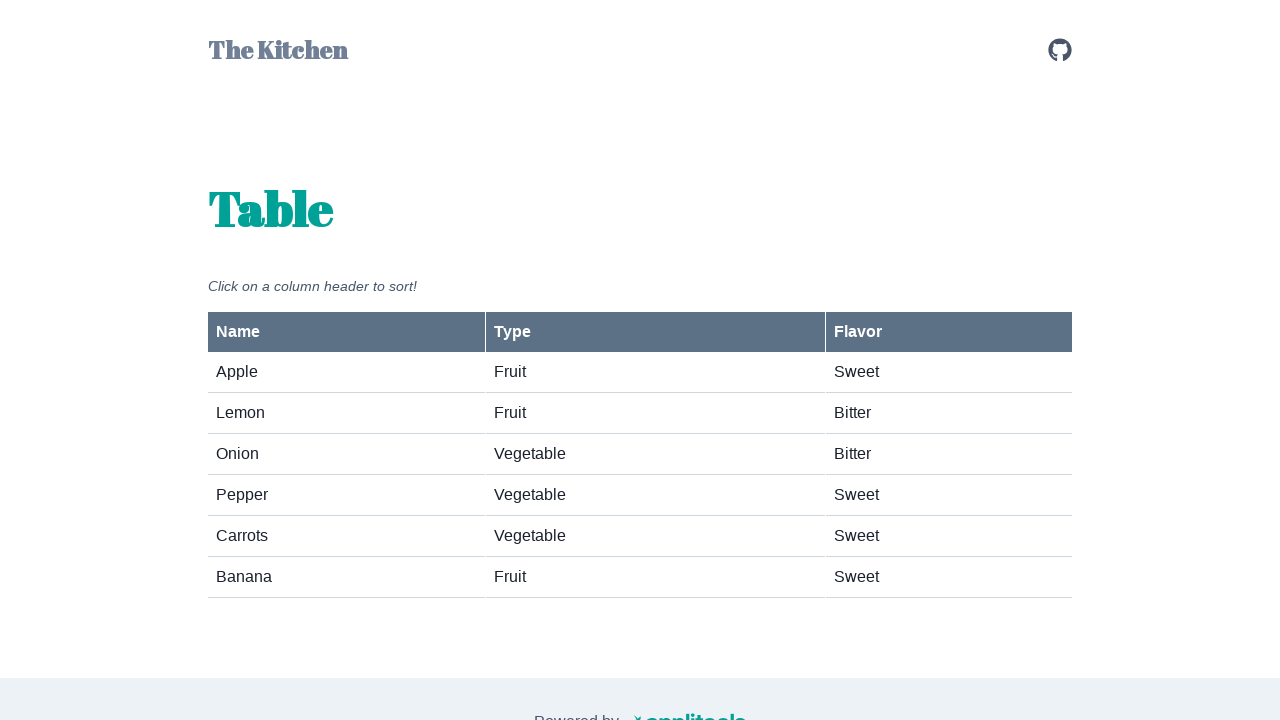

Verified fruits-vegetables element is visible in new page
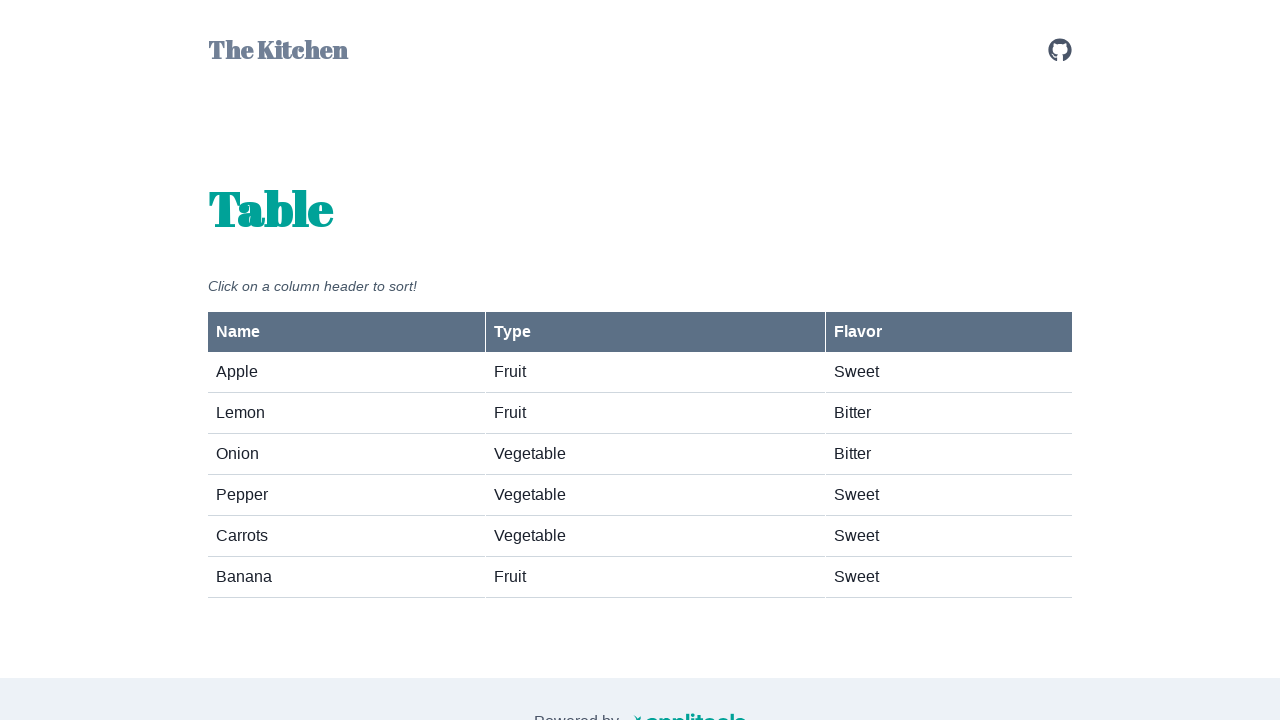

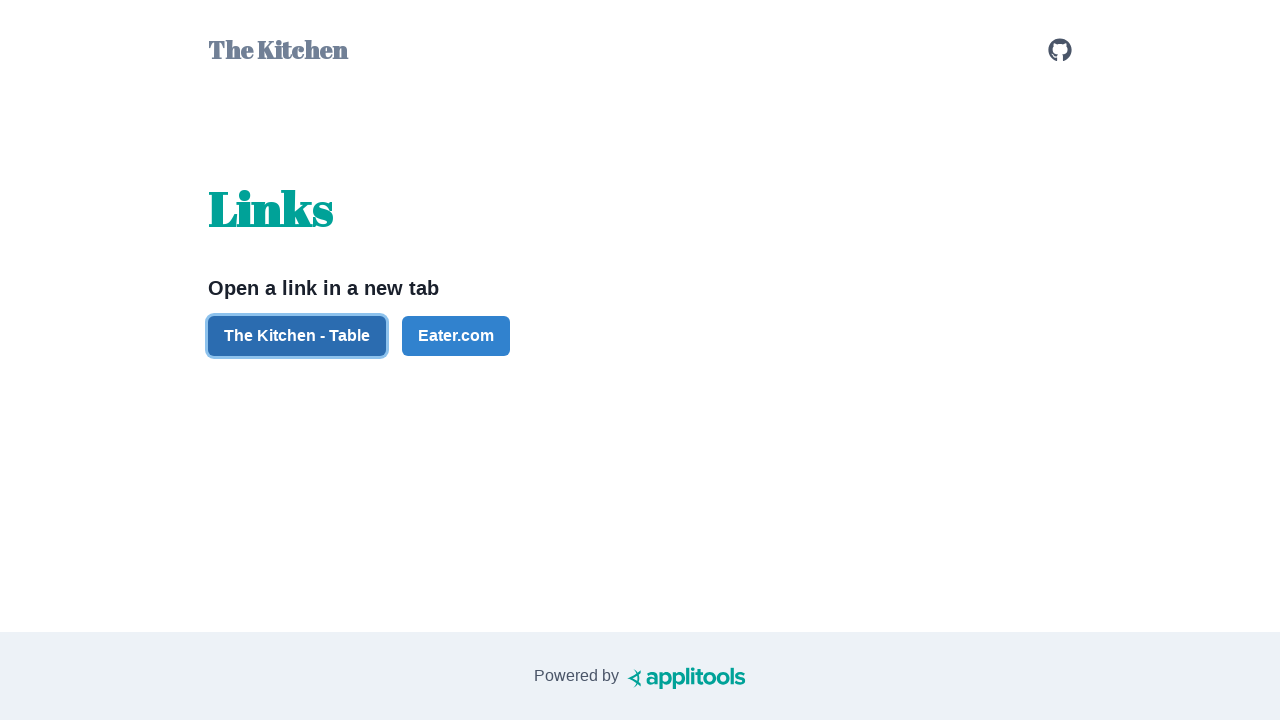